Tests single-select dropdown by selecting Item 7 and validating the selection

Starting URL: http://antoniotrindade.com.br/treinoautomacao/elementsweb.html

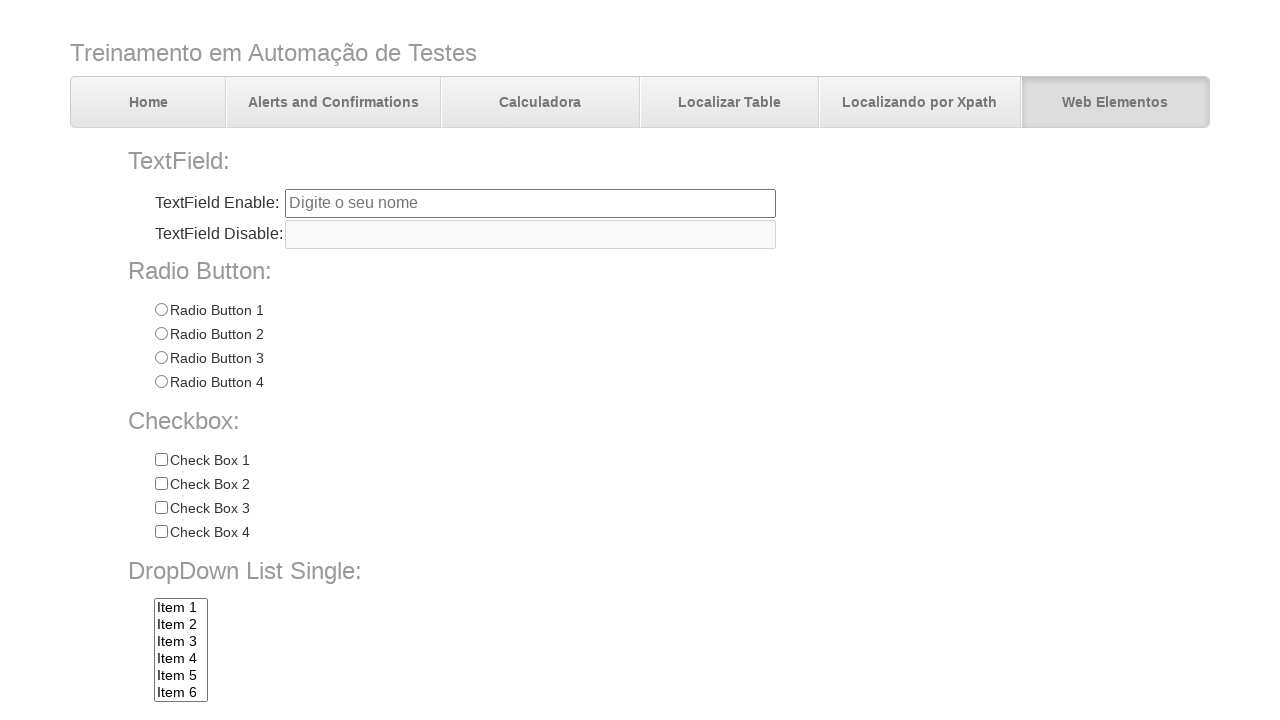

Selected 'item1' from dropdown list on select[name='dropdownlist']
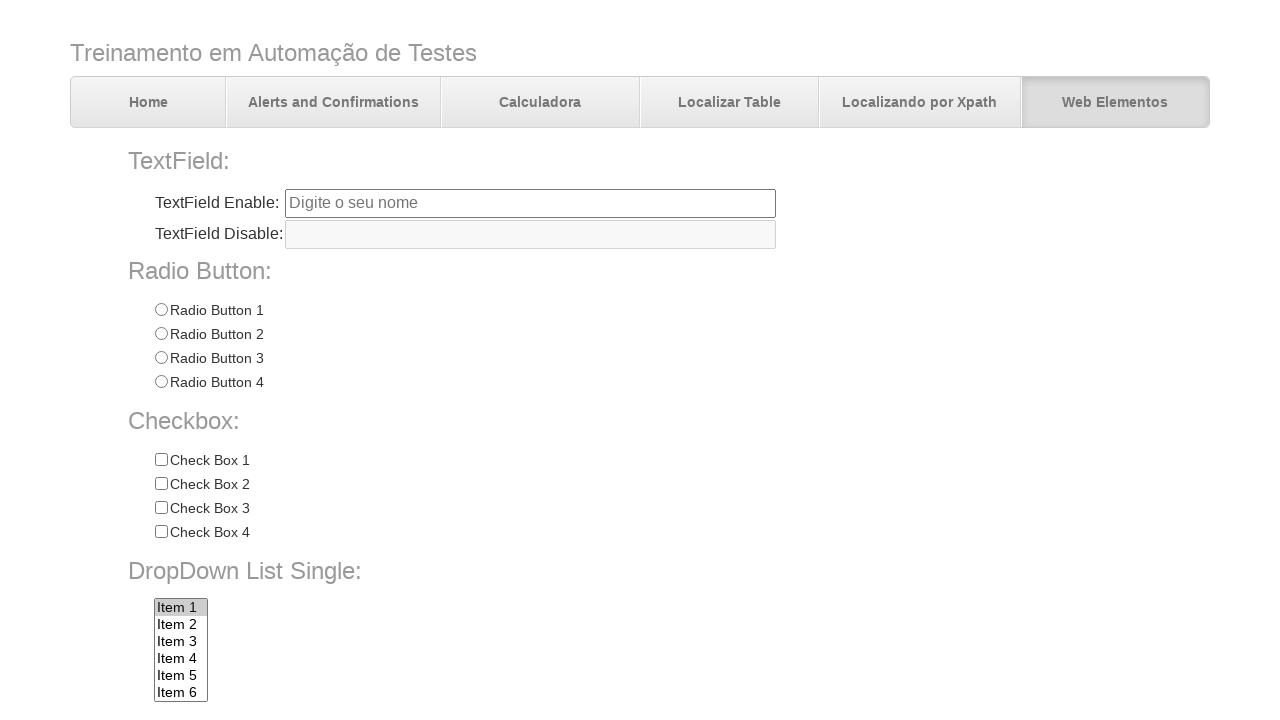

Selected 'item7' from dropdown list on select[name='dropdownlist']
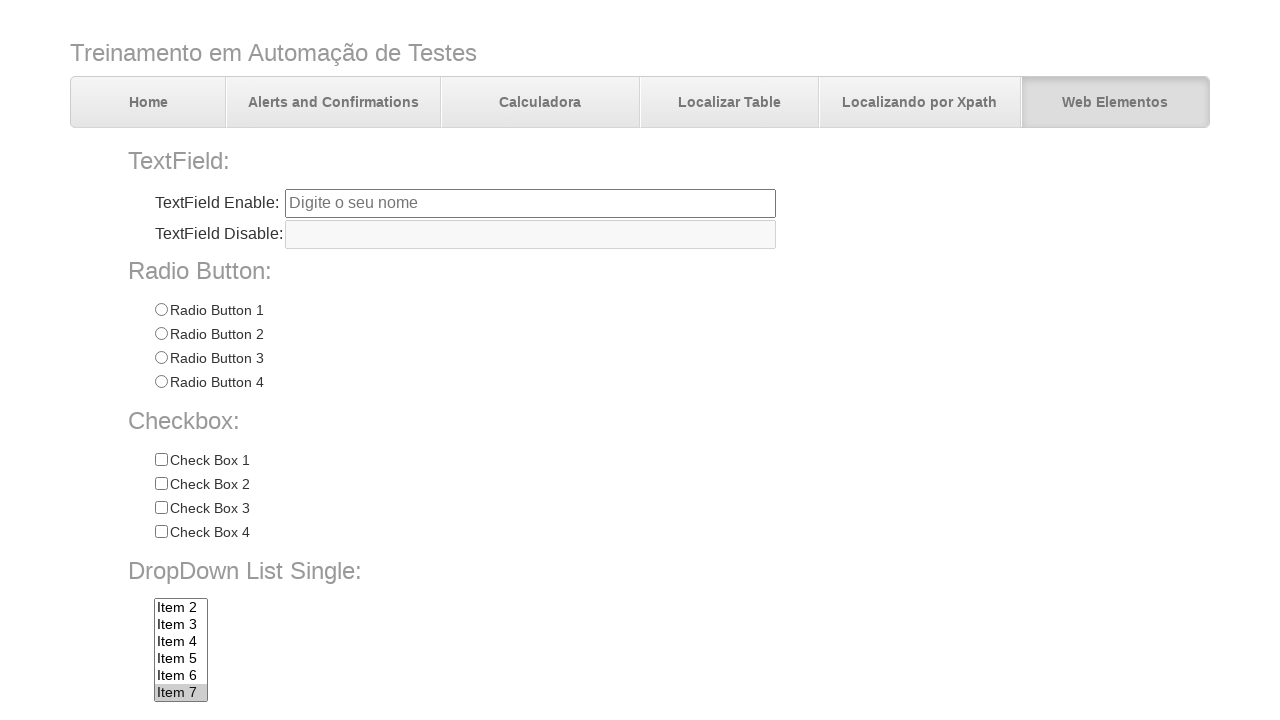

Retrieved selected dropdown value: 'item7'
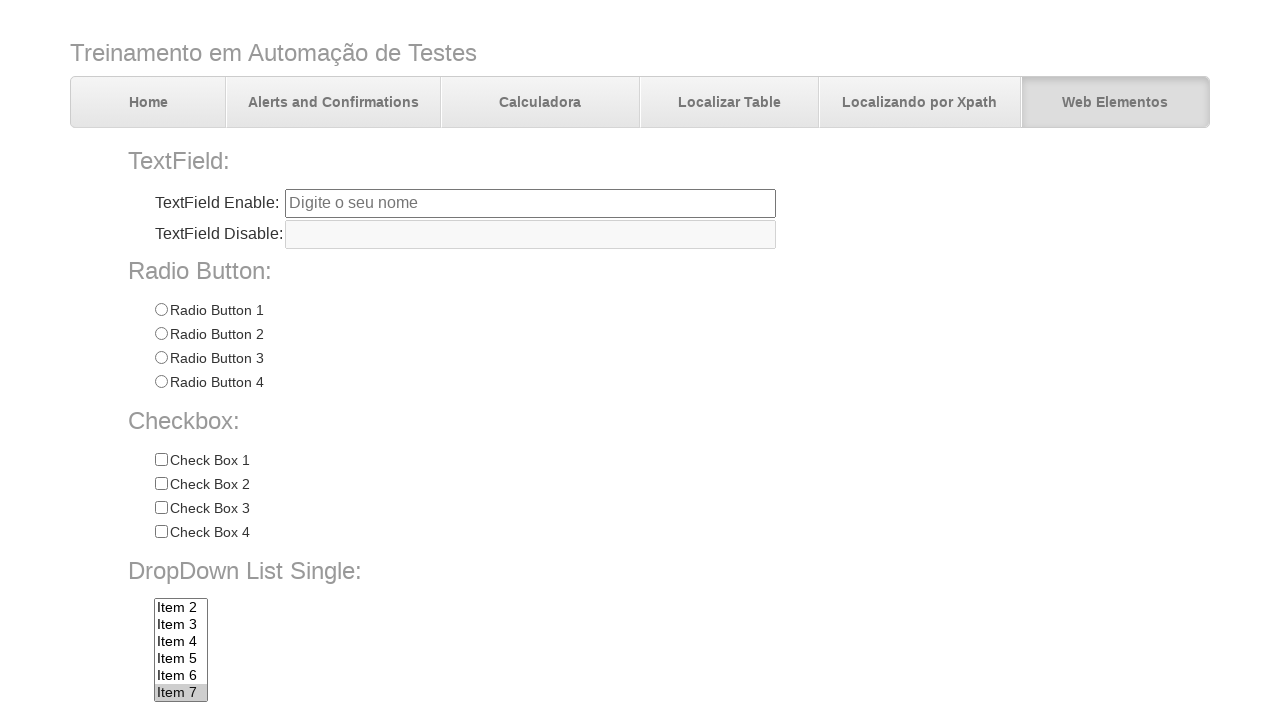

Validated that dropdown selection is 'item7'
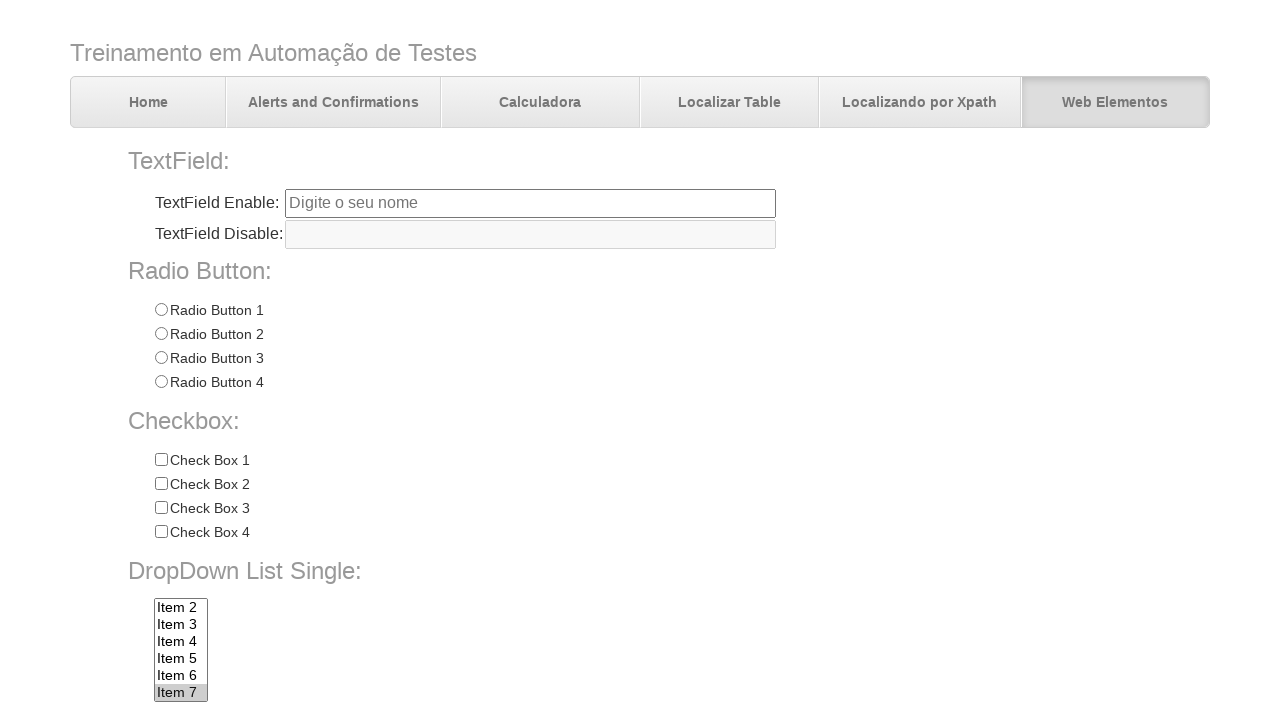

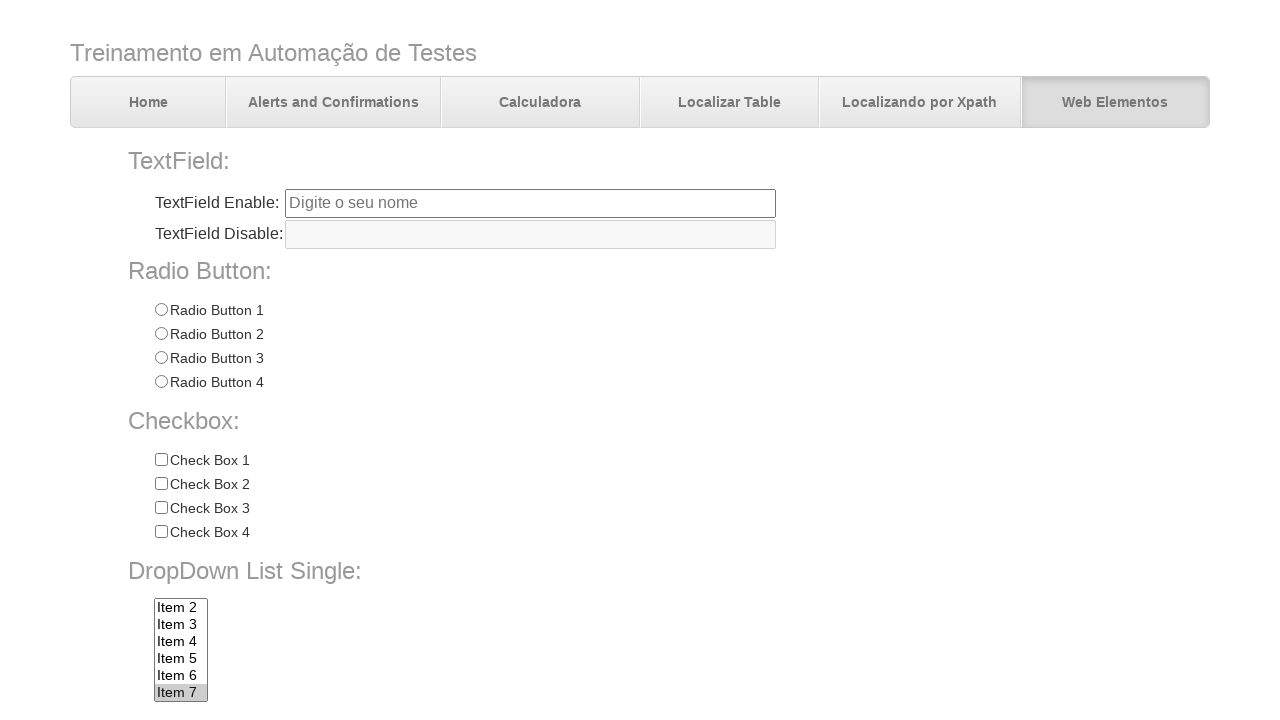